Tests autocomplete dropdown functionality by typing "ind" in the search field and selecting "India" from the suggested countries list

Starting URL: https://rahulshettyacademy.com/dropdownsPractise/

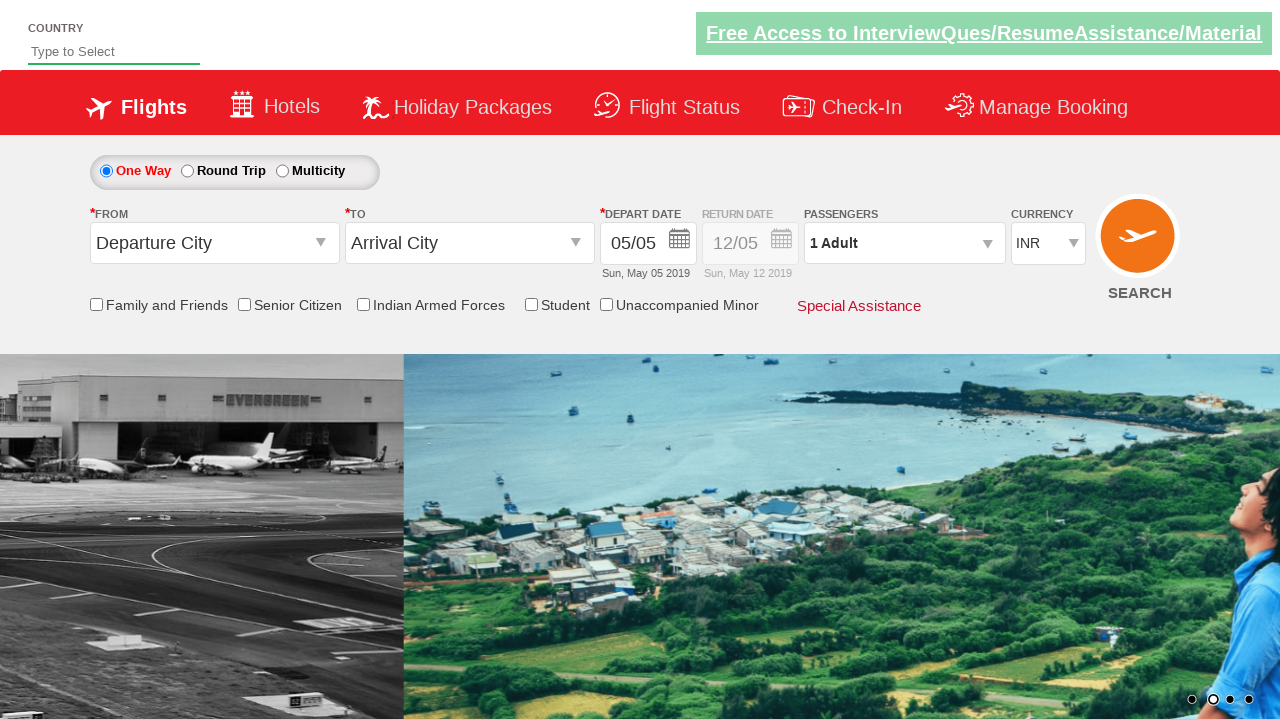

Typed 'ind' in the autosuggest field on #autosuggest
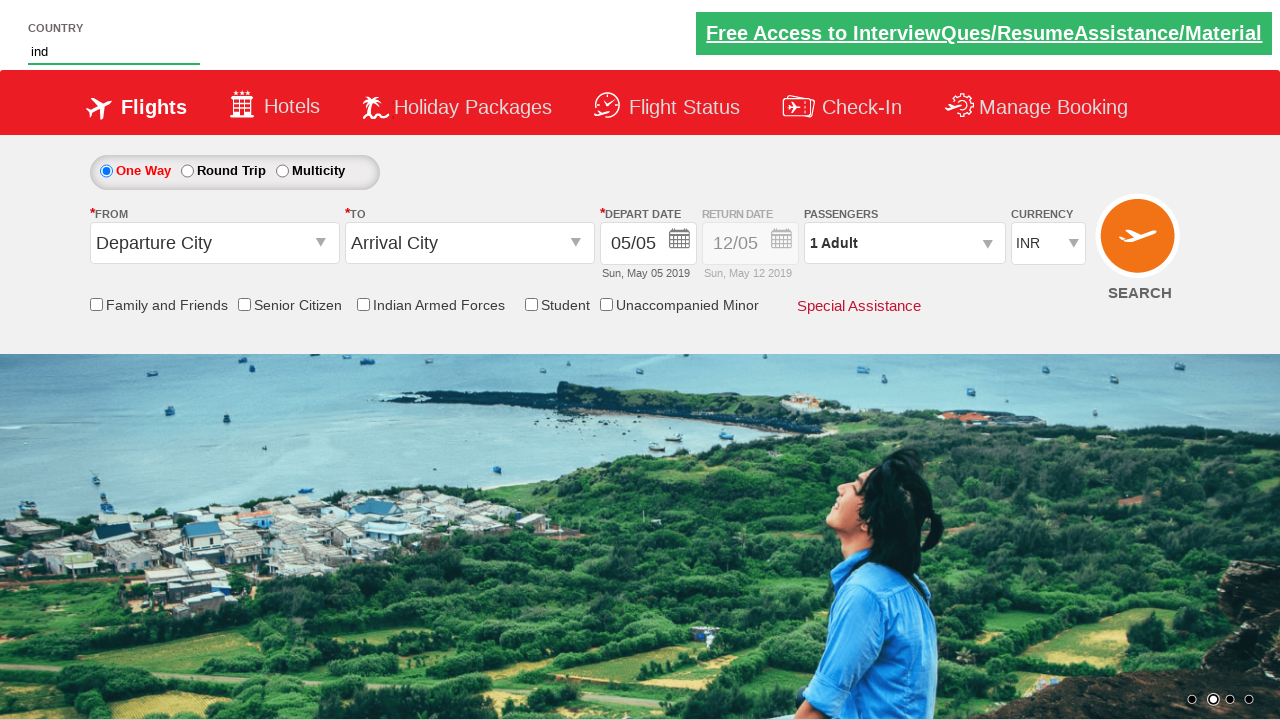

Autocomplete dropdown suggestions loaded
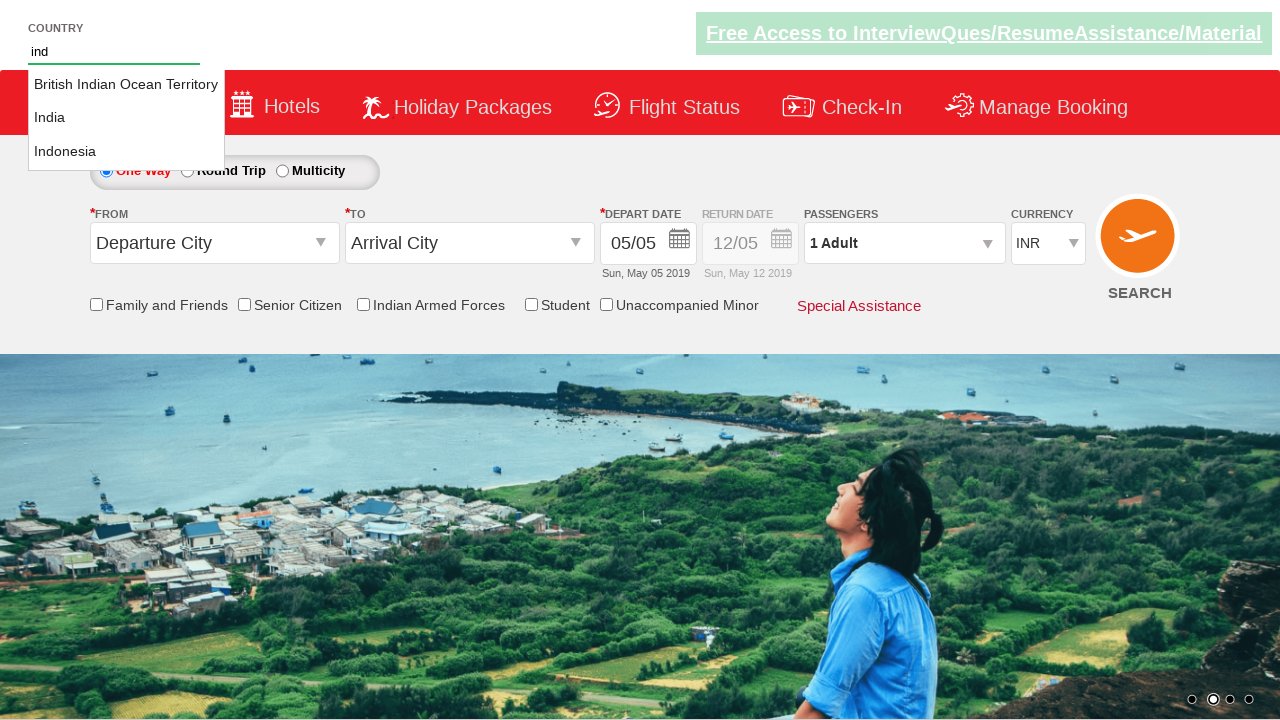

Retrieved all country suggestion items from dropdown
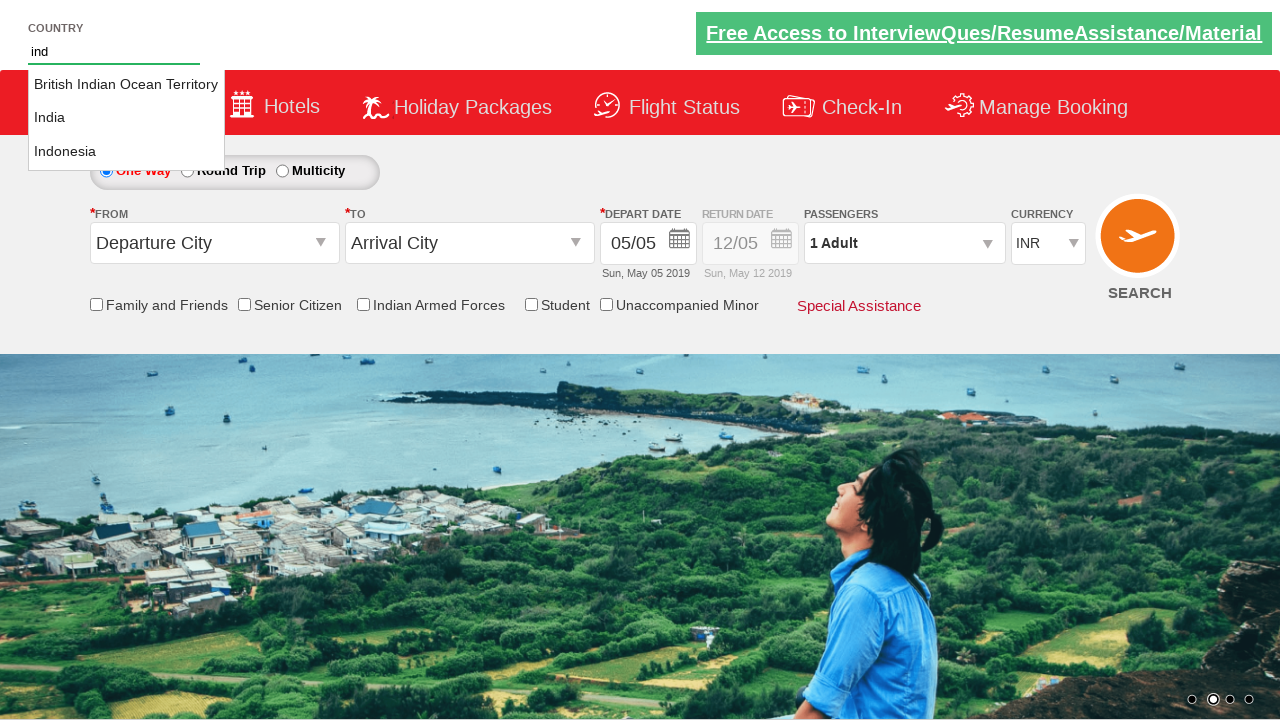

Selected 'India' from the autocomplete dropdown at (126, 118) on li.ui-menu-item a >> nth=1
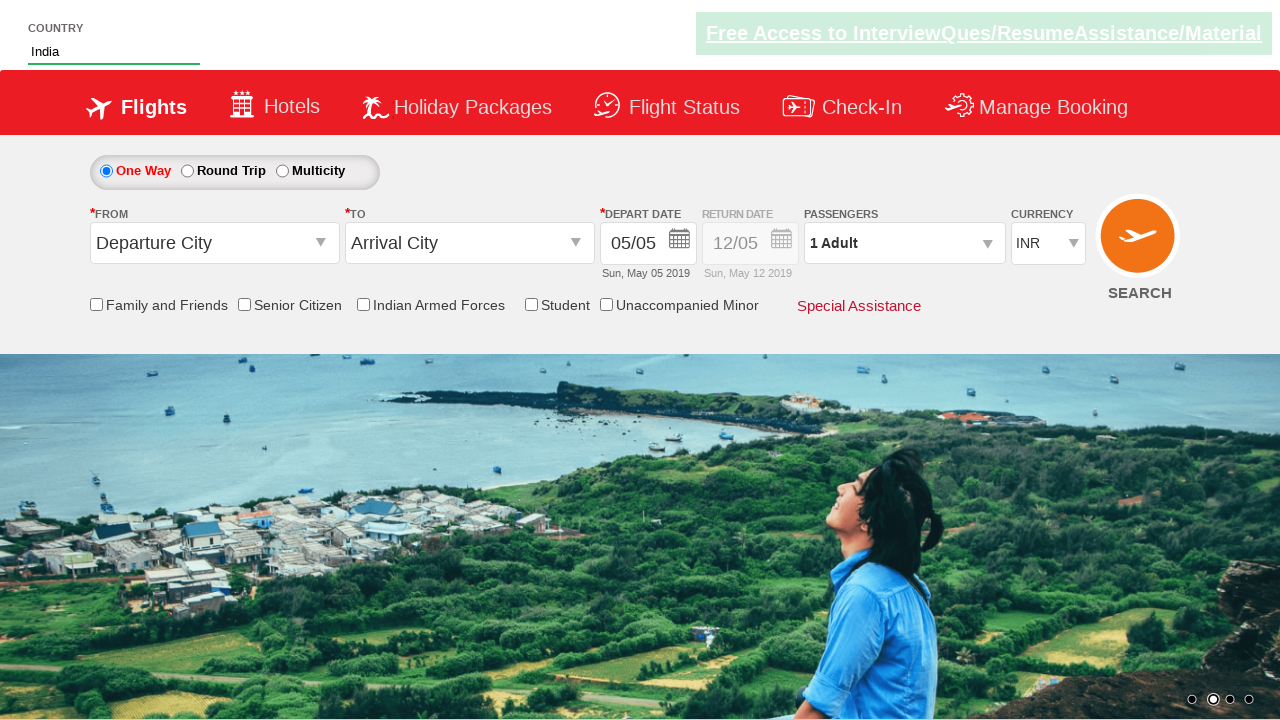

Verified autosuggest field contains 'India'
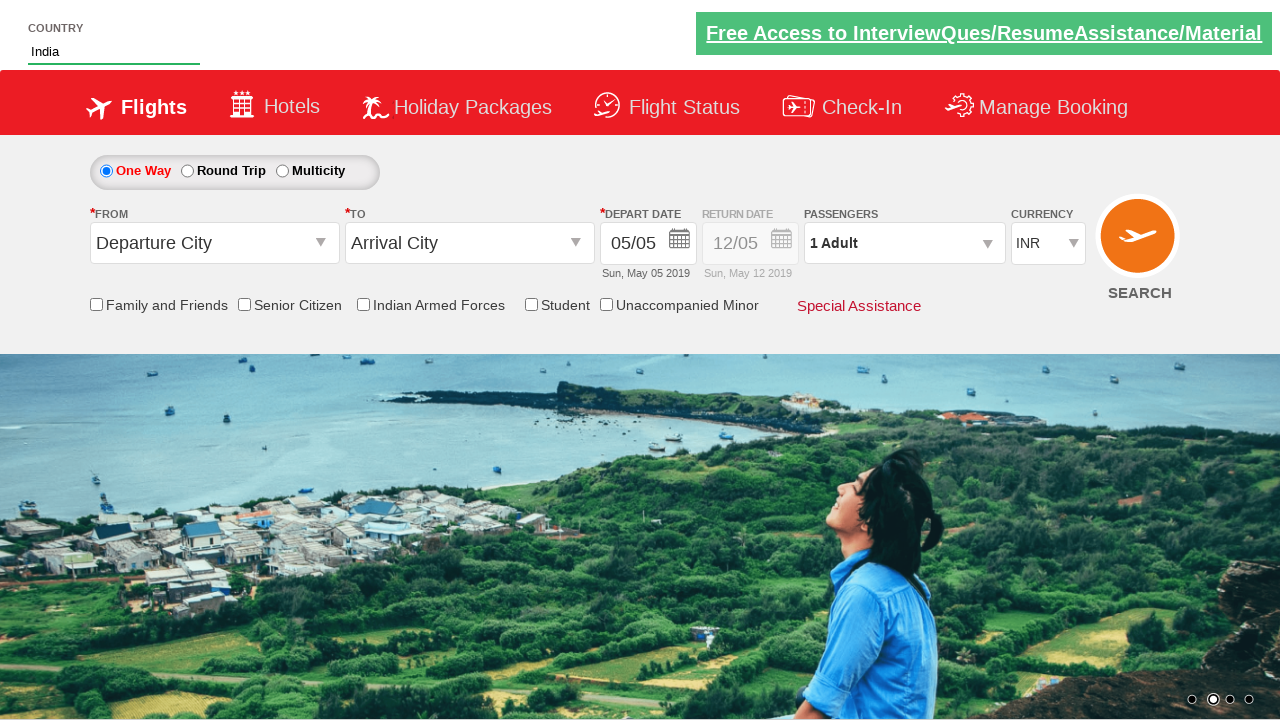

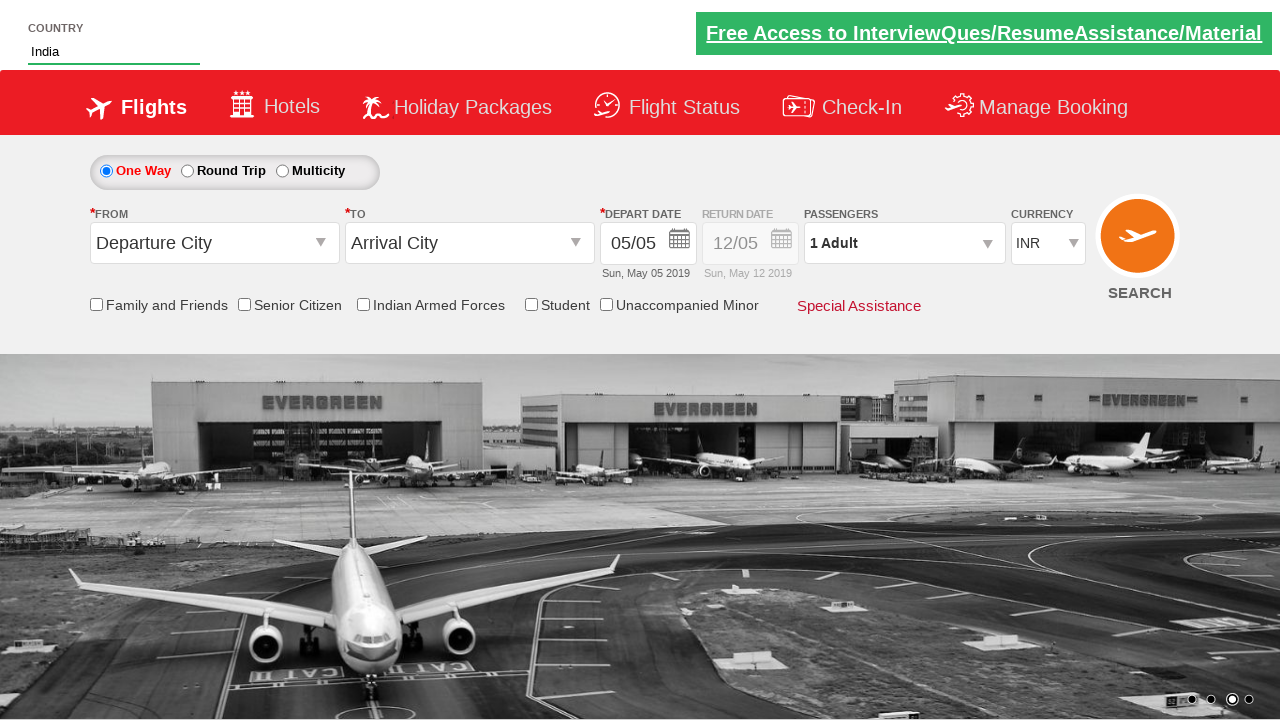